Tests date picker functionality on a dummy ticket booking form by selecting a specific date (May 21, 1999) from the calendar widget

Starting URL: https://www.dummyticket.com/dummy-ticket-for-visa-application/

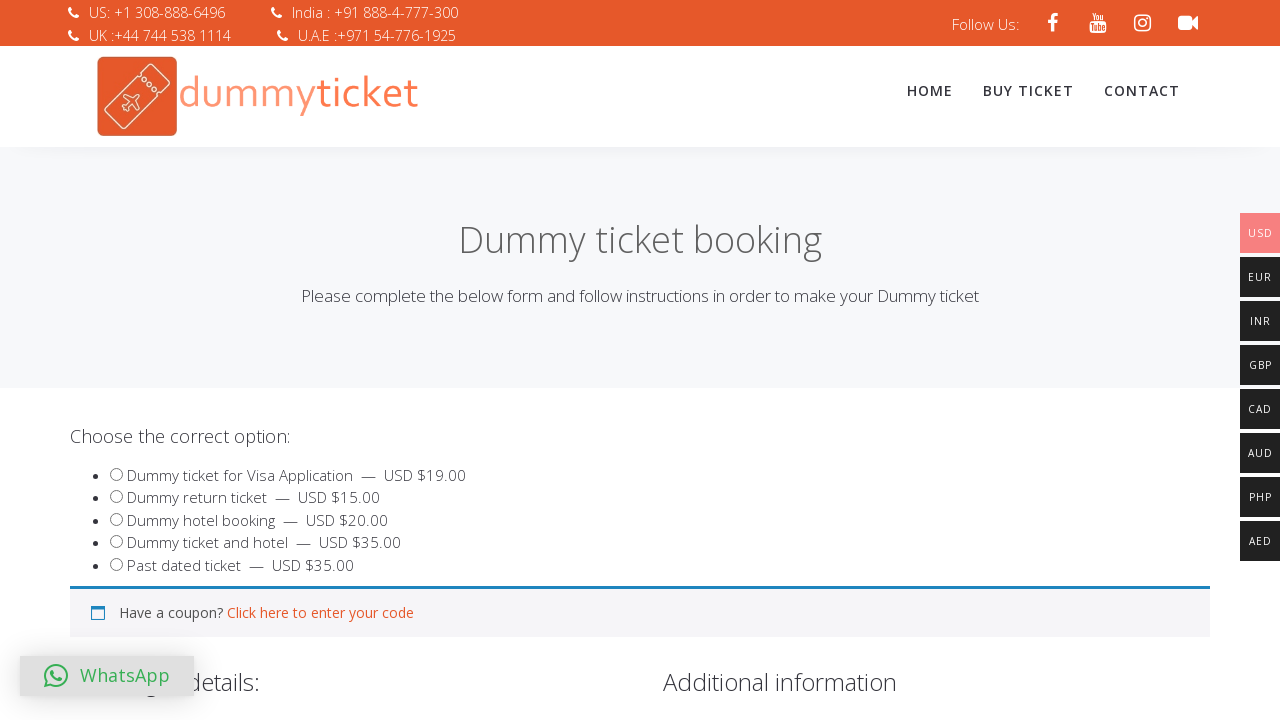

Clicked on date of birth field to open date picker at (344, 360) on #dob
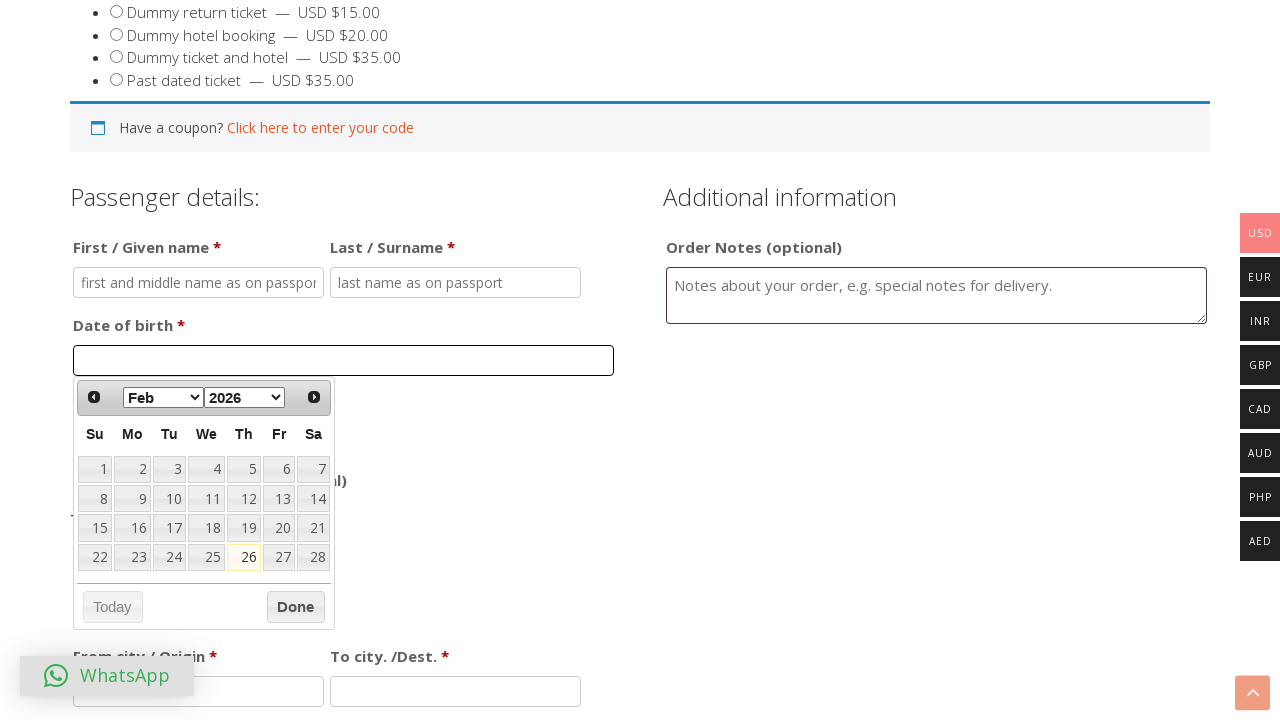

Selected May from month dropdown on select[aria-label='Select month']
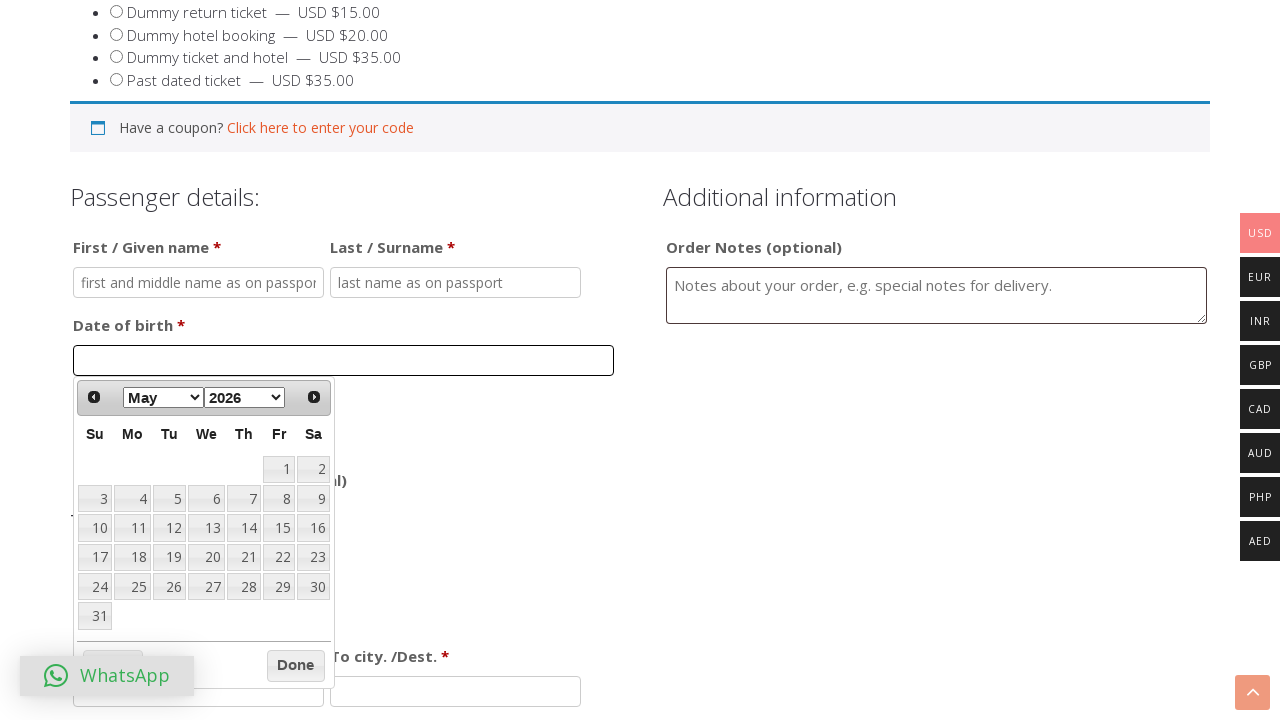

Selected 1999 from year dropdown on select[aria-label='Select year']
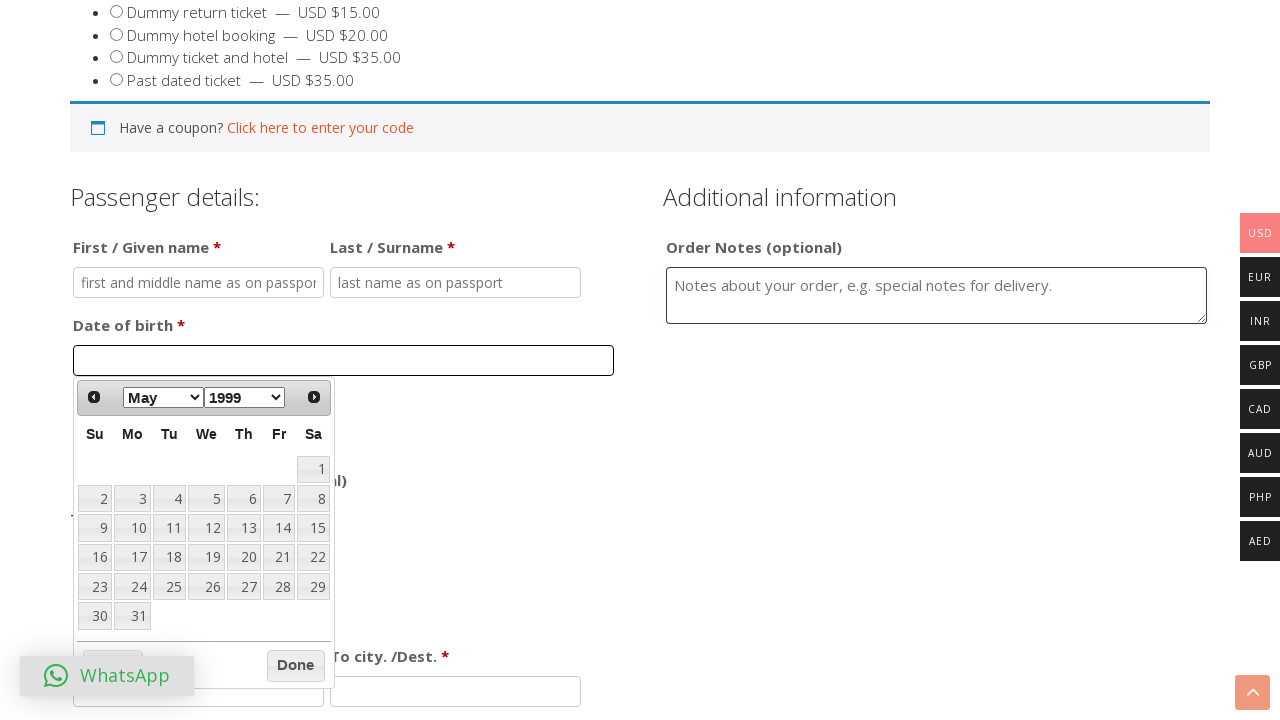

Clicked on day 21 to select May 21, 1999 from calendar at (279, 557) on xpath=//table[@class='ui-datepicker-calendar']/tbody/tr/td/a[text()='21']
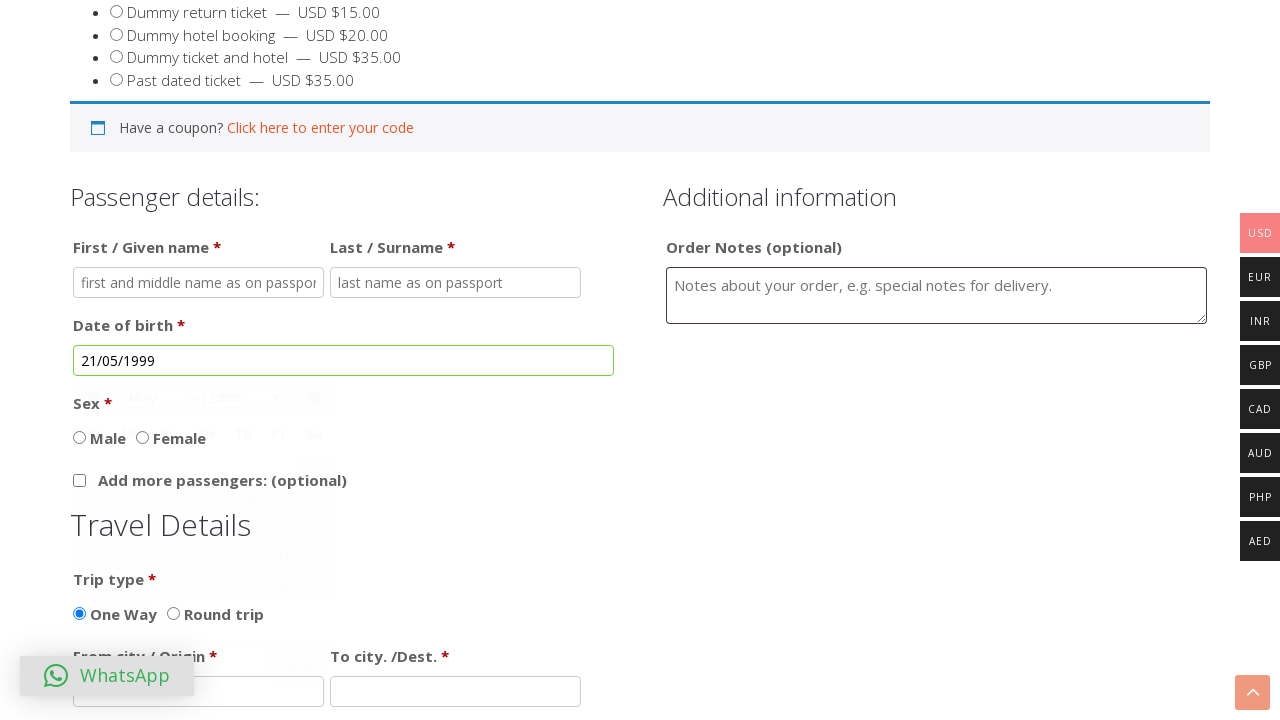

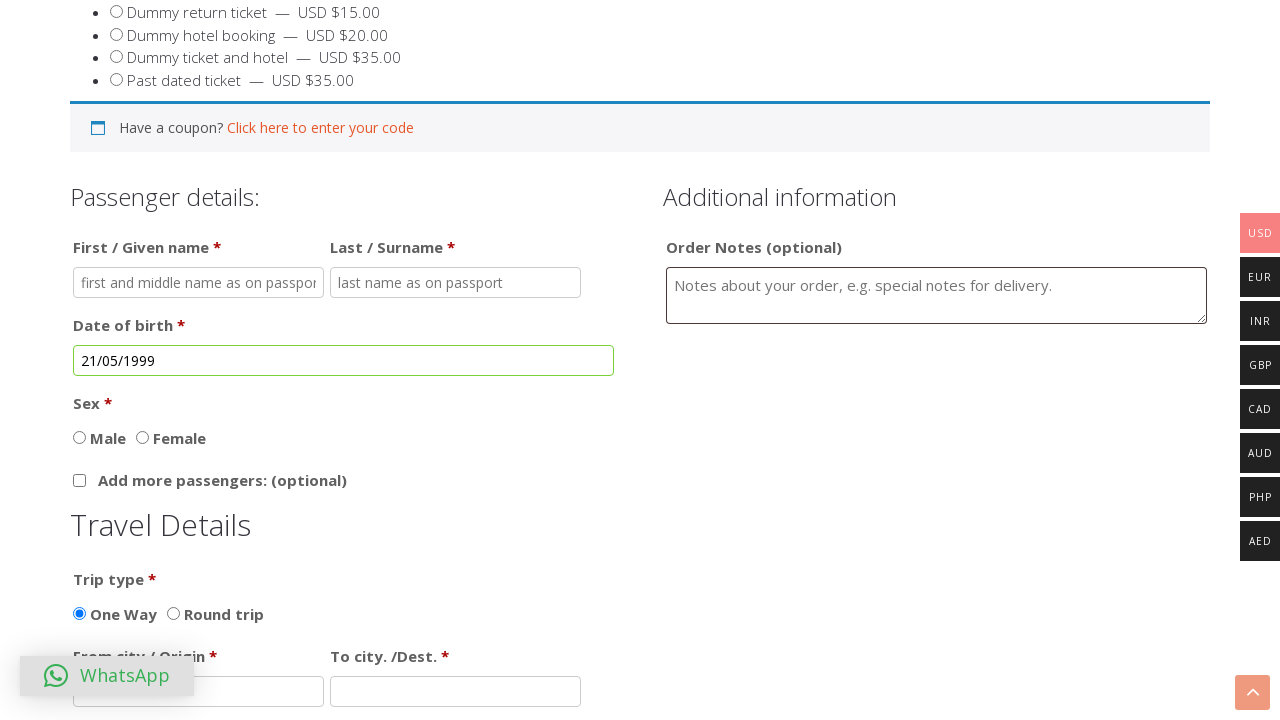